Tests the RoboForm password generator by reading the generated password, unchecking lowercase, numeric, and special character options, then regenerating a new password with only uppercase letters.

Starting URL: https://www.roboform.com/password-generator

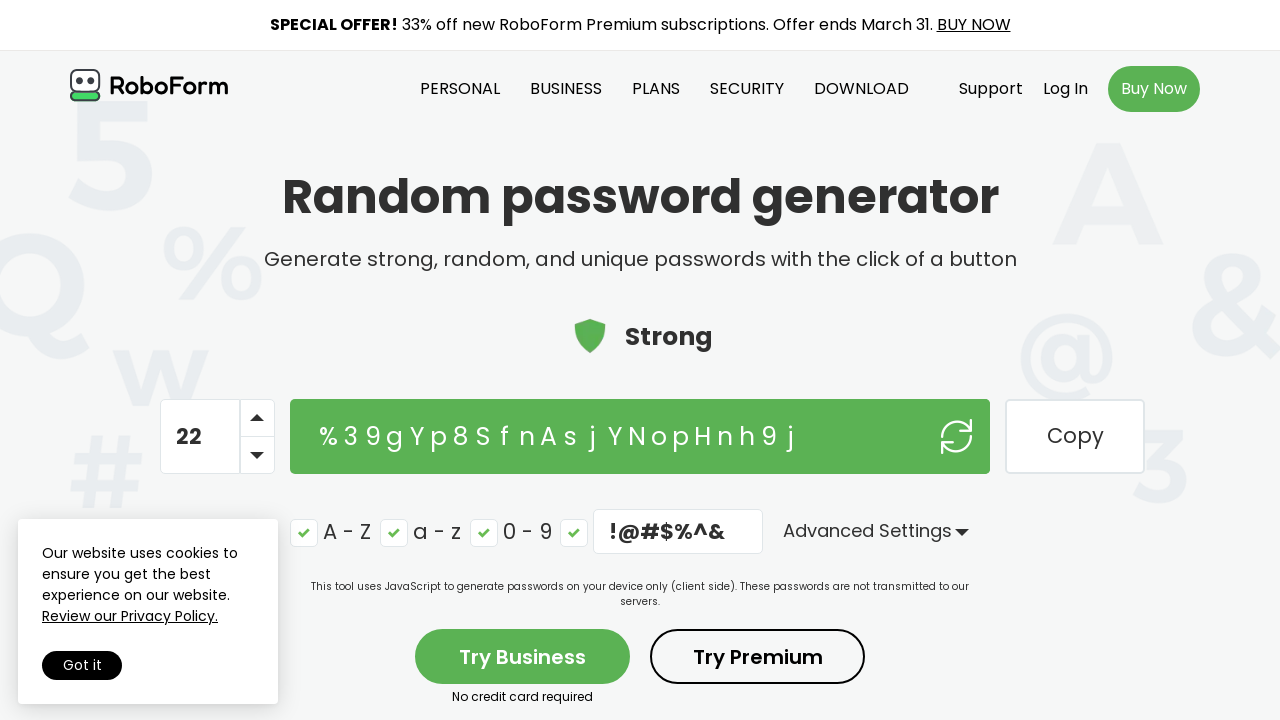

Retrieved initial character count setting from password generator
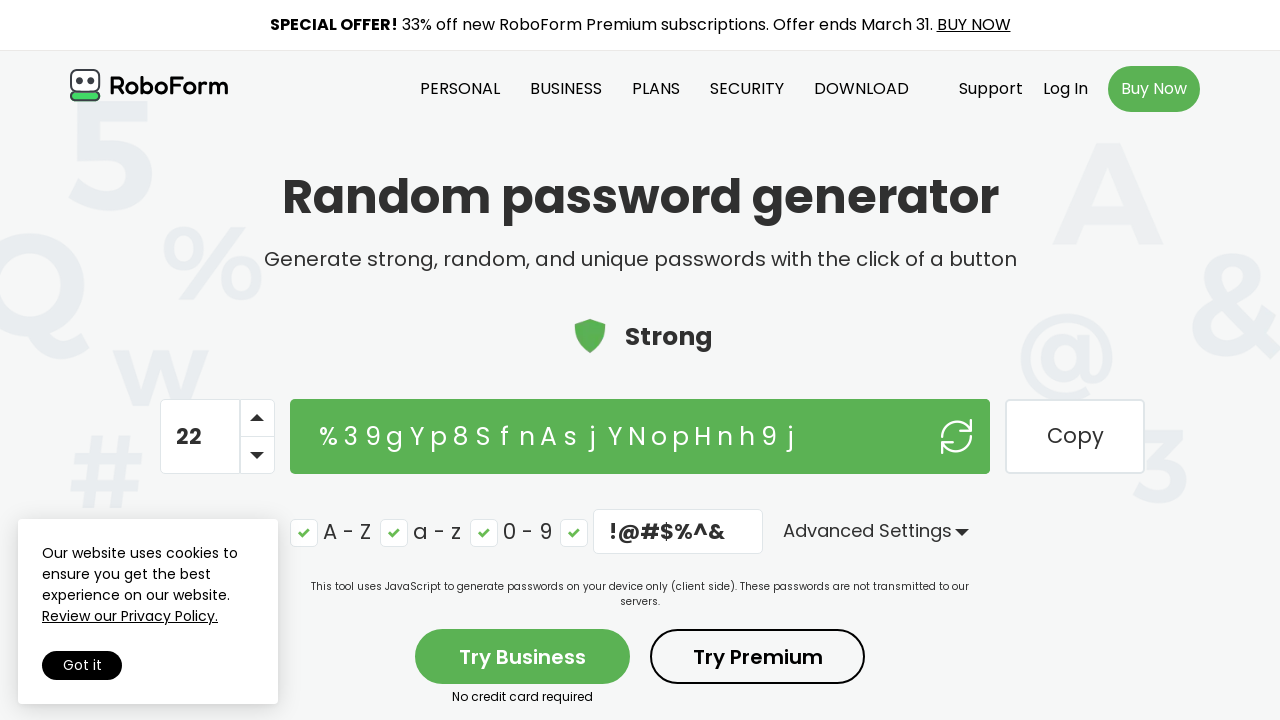

Waited for initial password generation
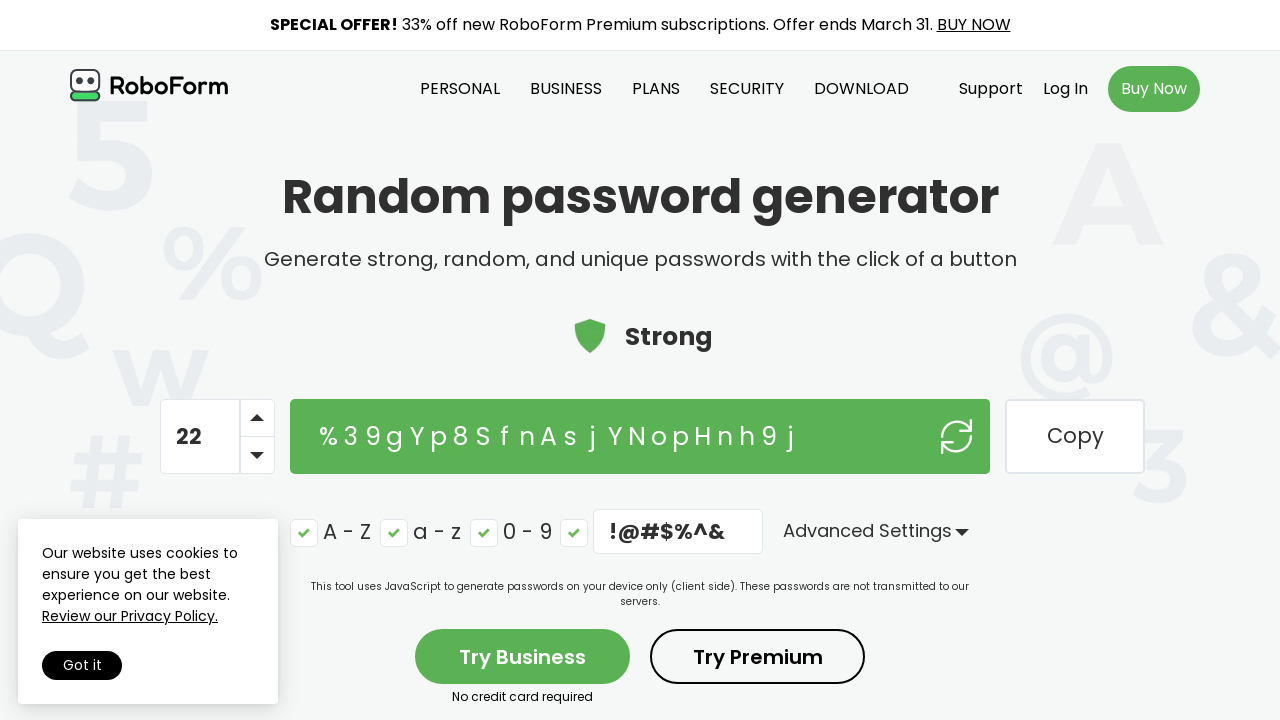

Retrieved generated password: 
        
          
        
        %39gYp8SfnAsjYNopHnh9j
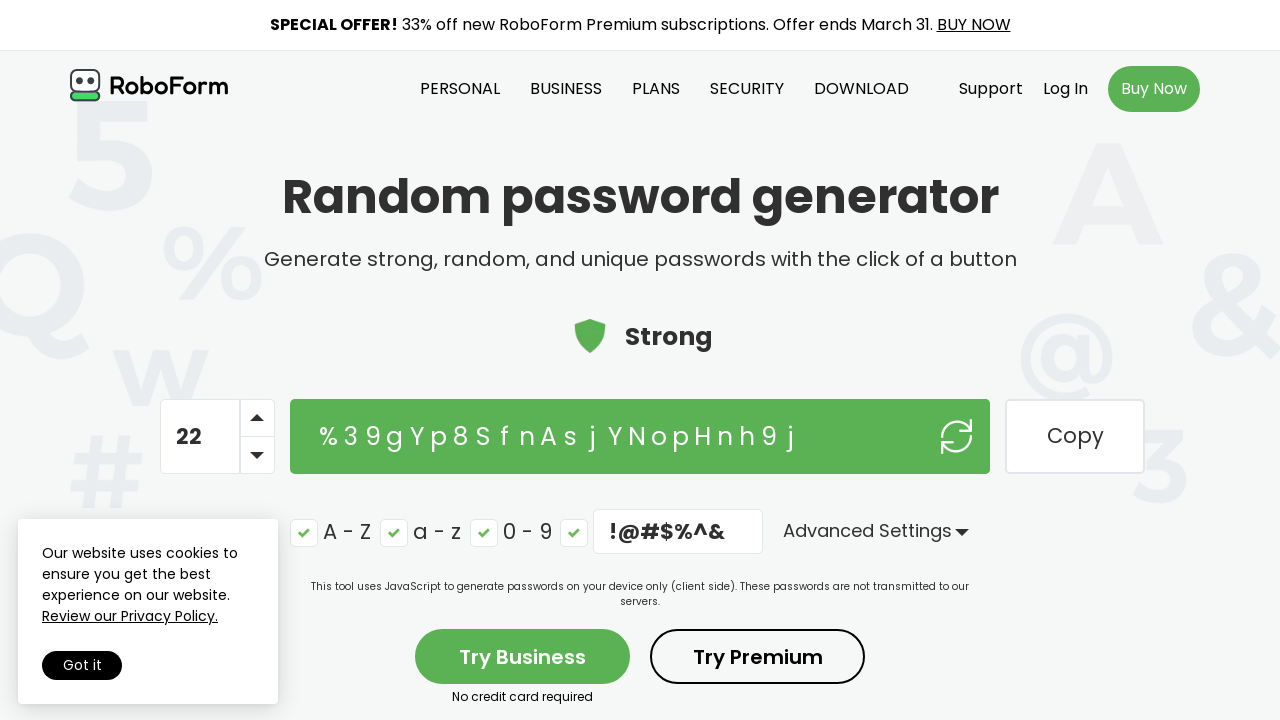

Unchecked lowercase character option
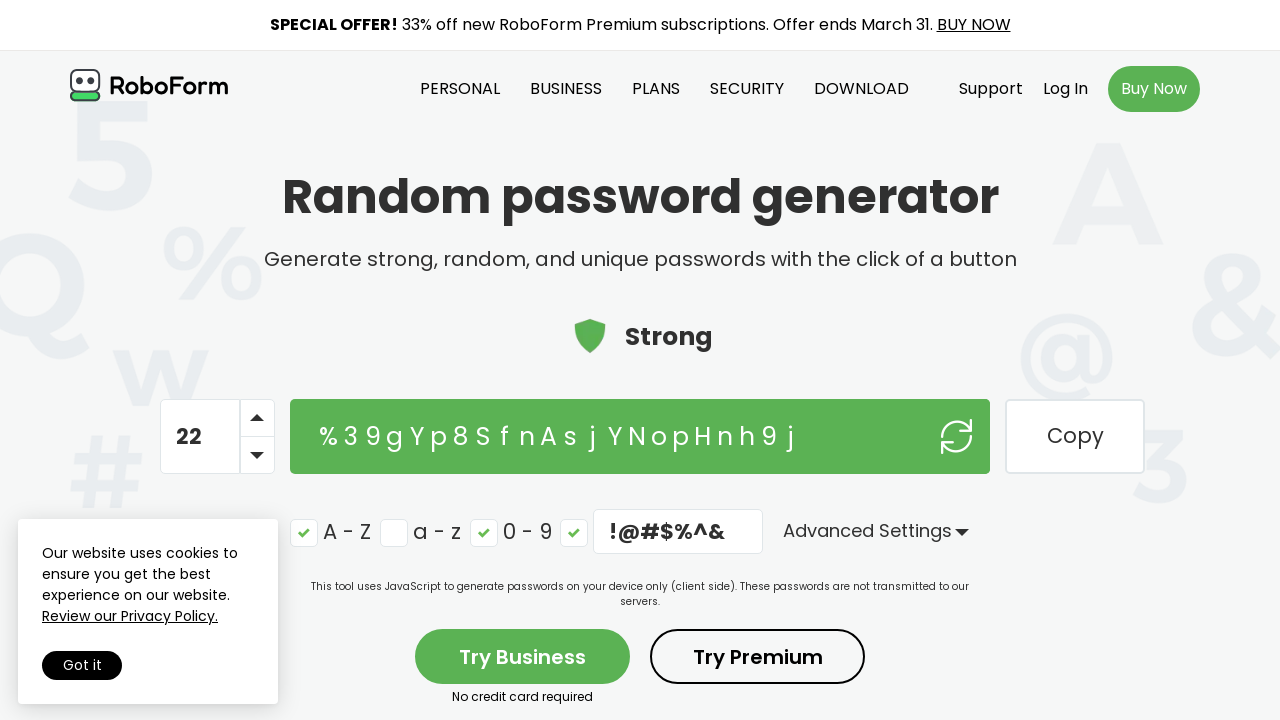

Unchecked numeric character option
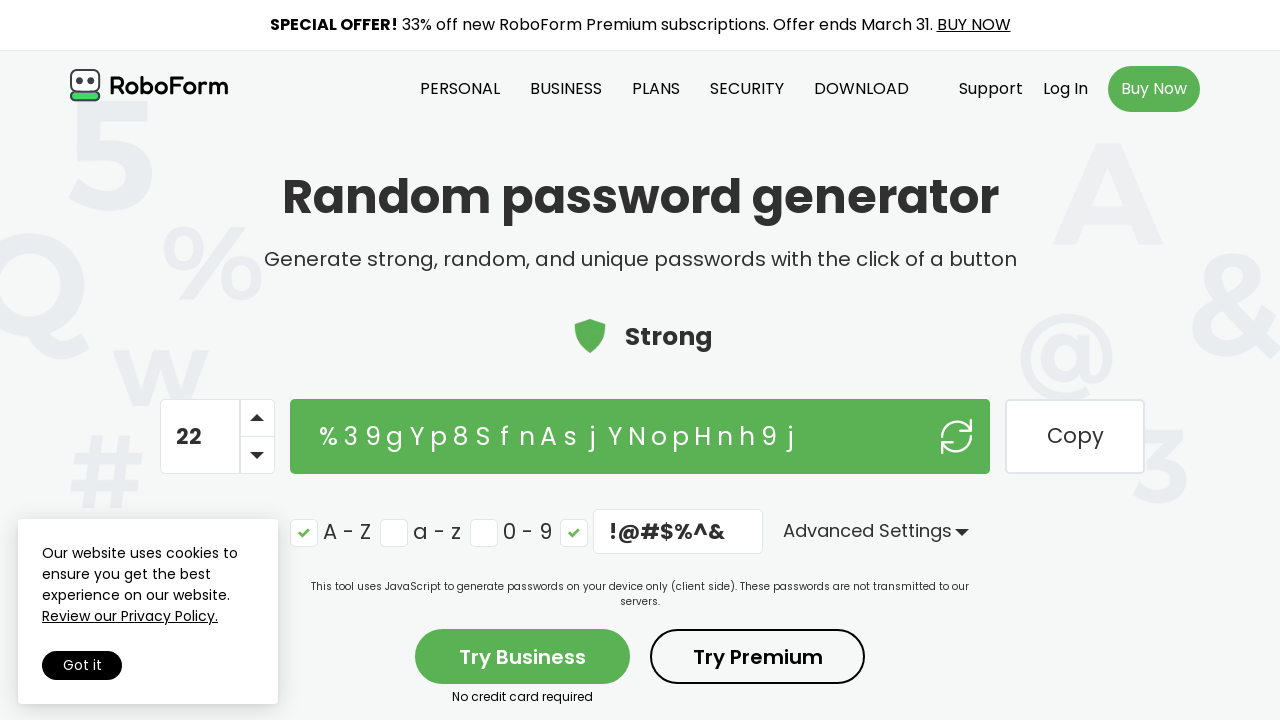

Unchecked special character option
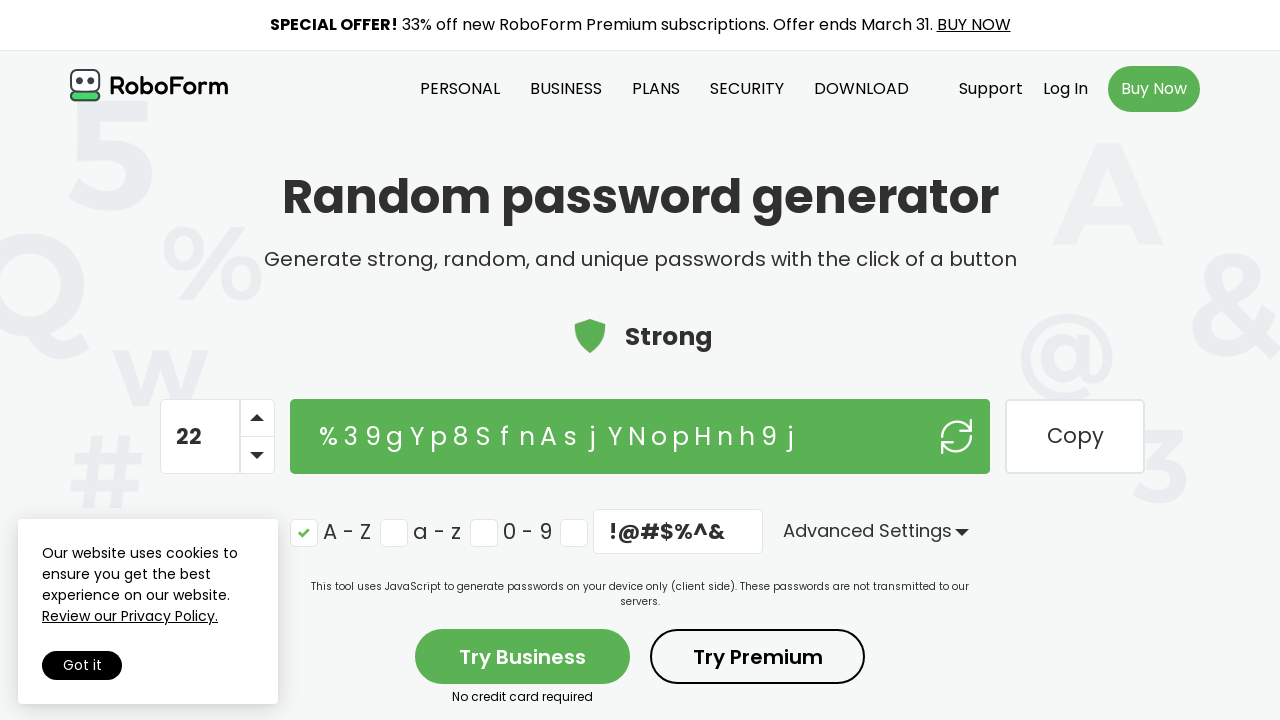

Waited for UI to update after unchecking options
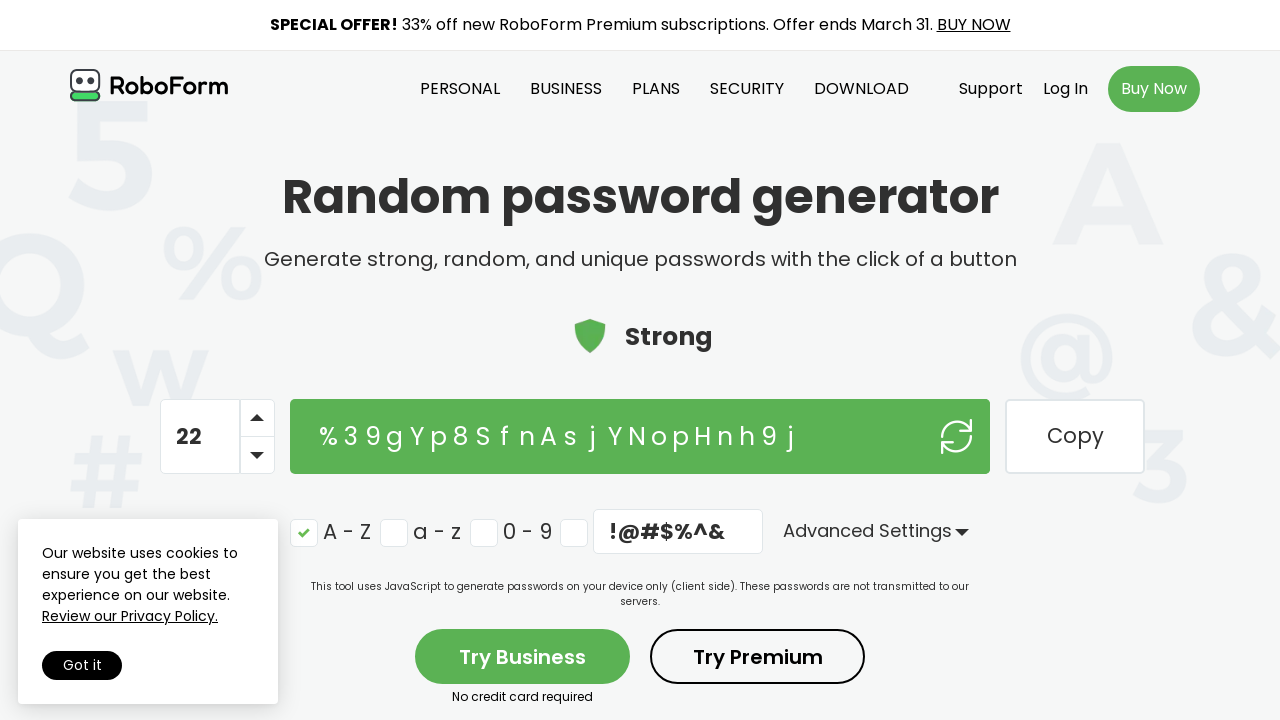

Clicked generate password button to create new password with only uppercase letters at (956, 436) on #button-password
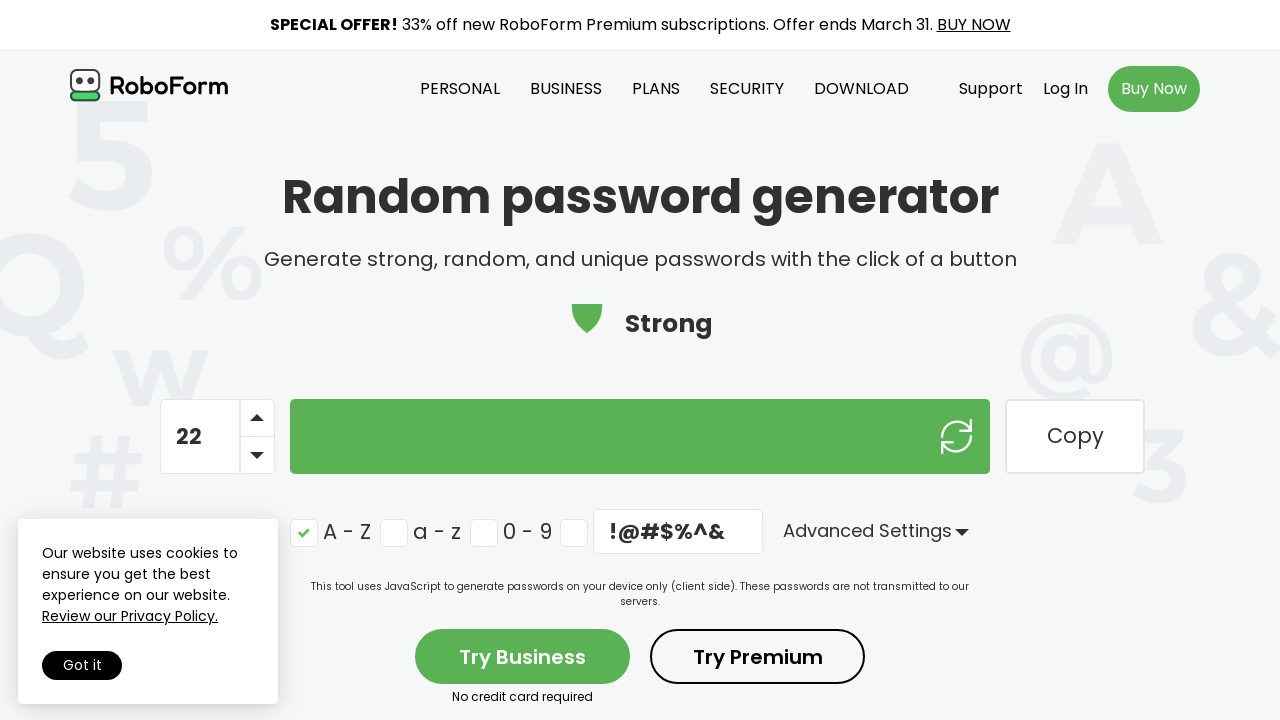

Waited for new uppercase-only password to be generated
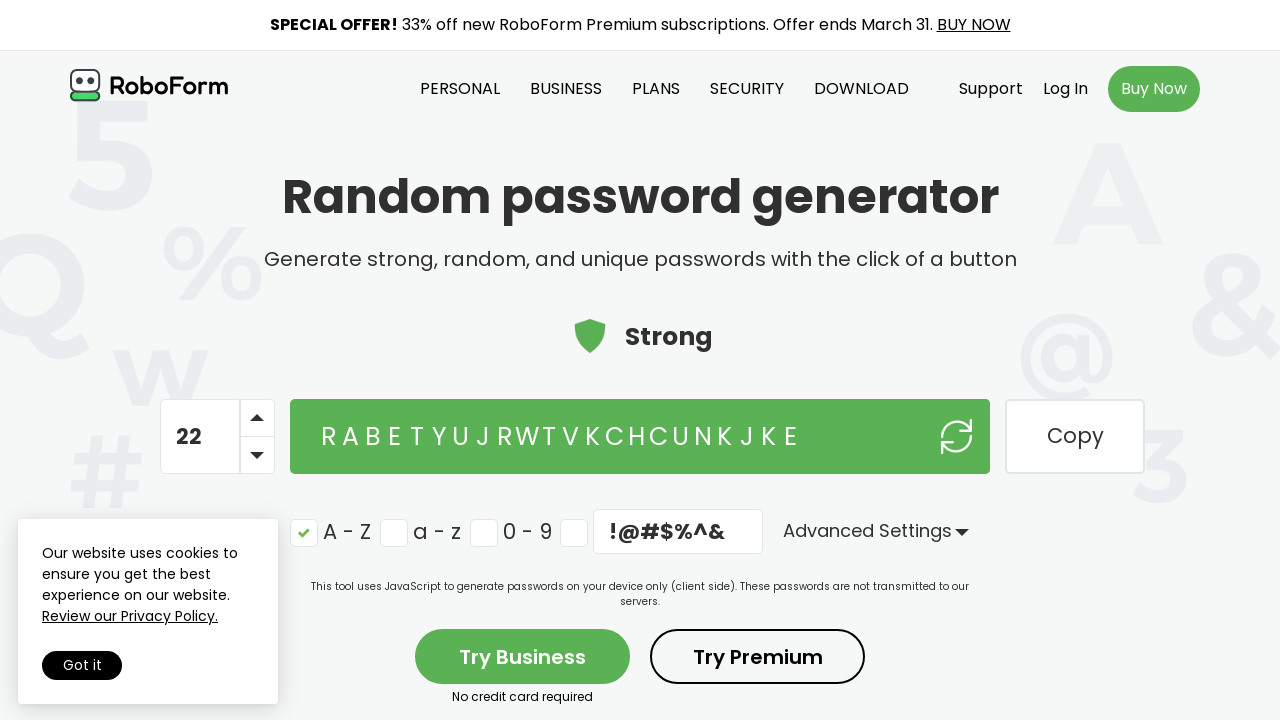

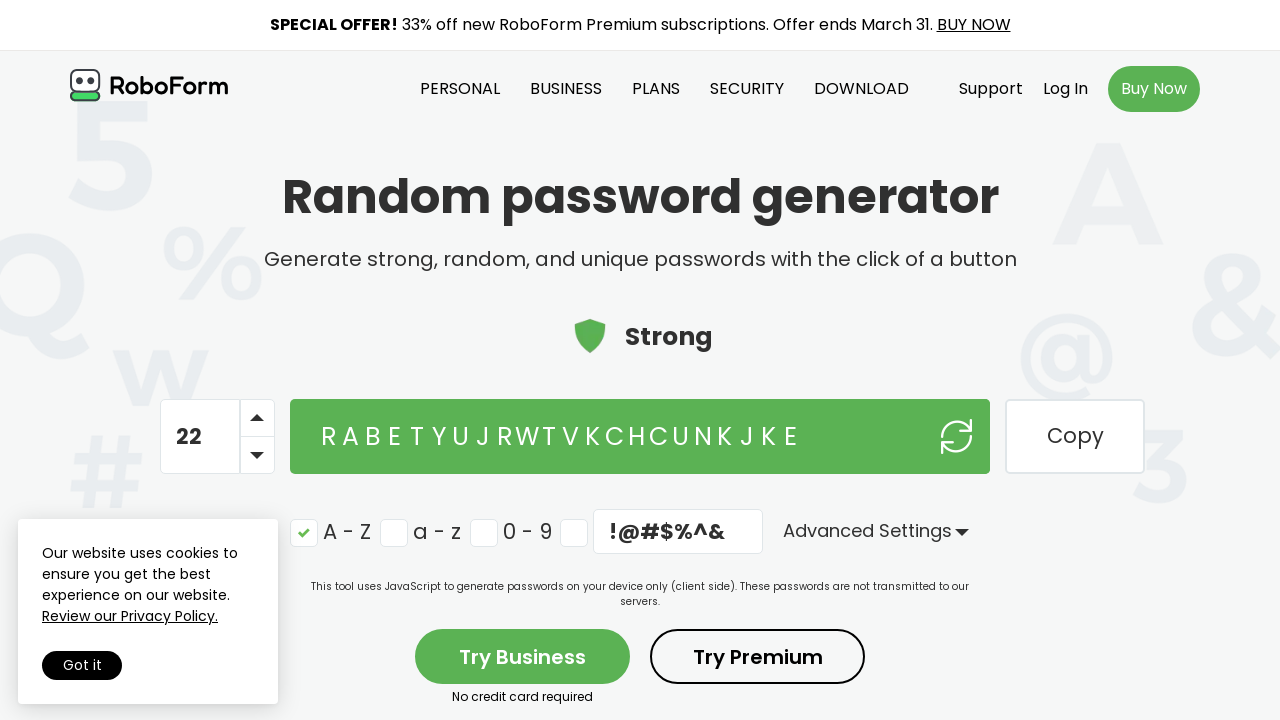